Tests an explicit wait scenario where the script waits for a price to change to $100, then clicks a book button, calculates a value based on displayed input, enters the answer, and submits the form.

Starting URL: http://suninjuly.github.io/explicit_wait2.html

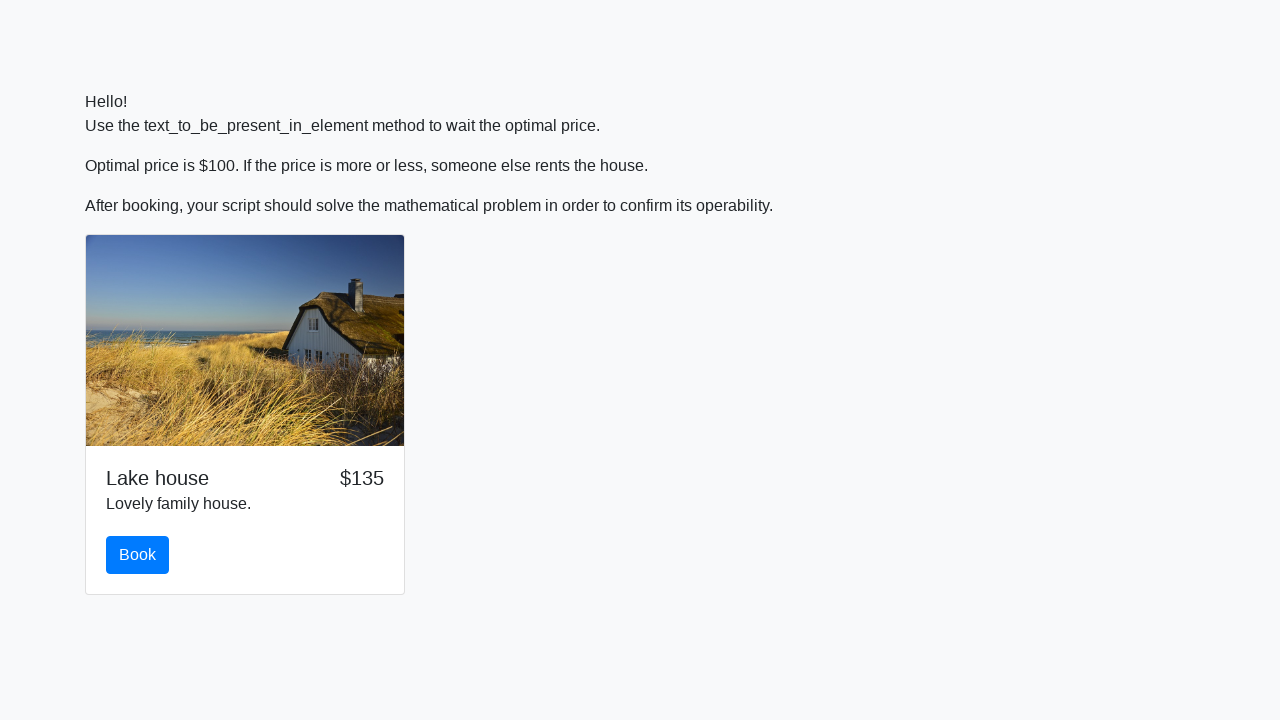

Waited for price to change to $100
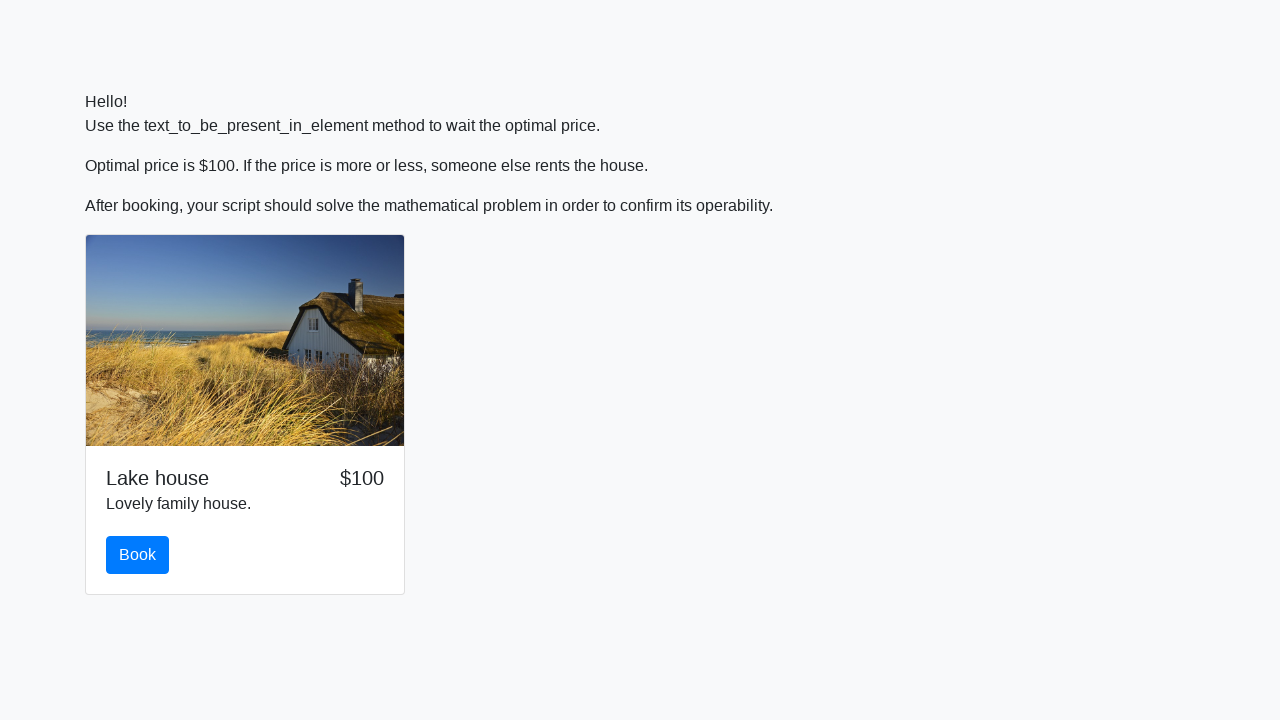

Clicked the book button at (138, 555) on #book
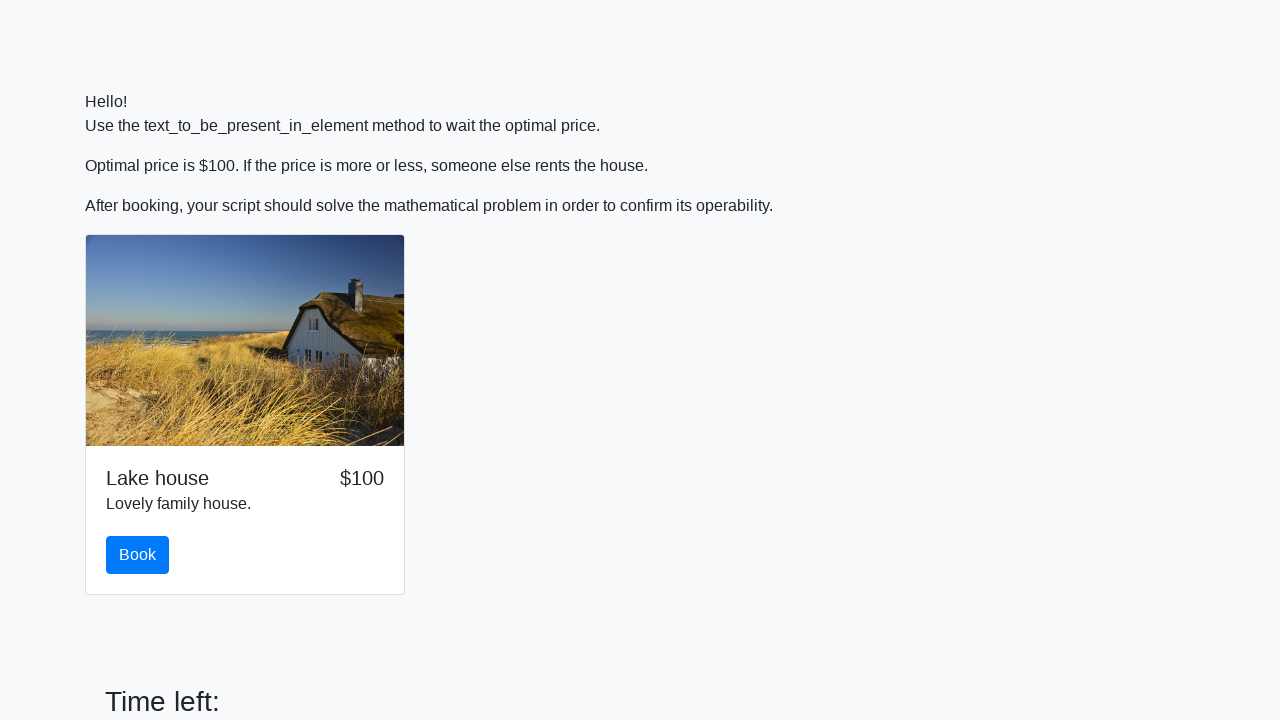

Retrieved input value: 532
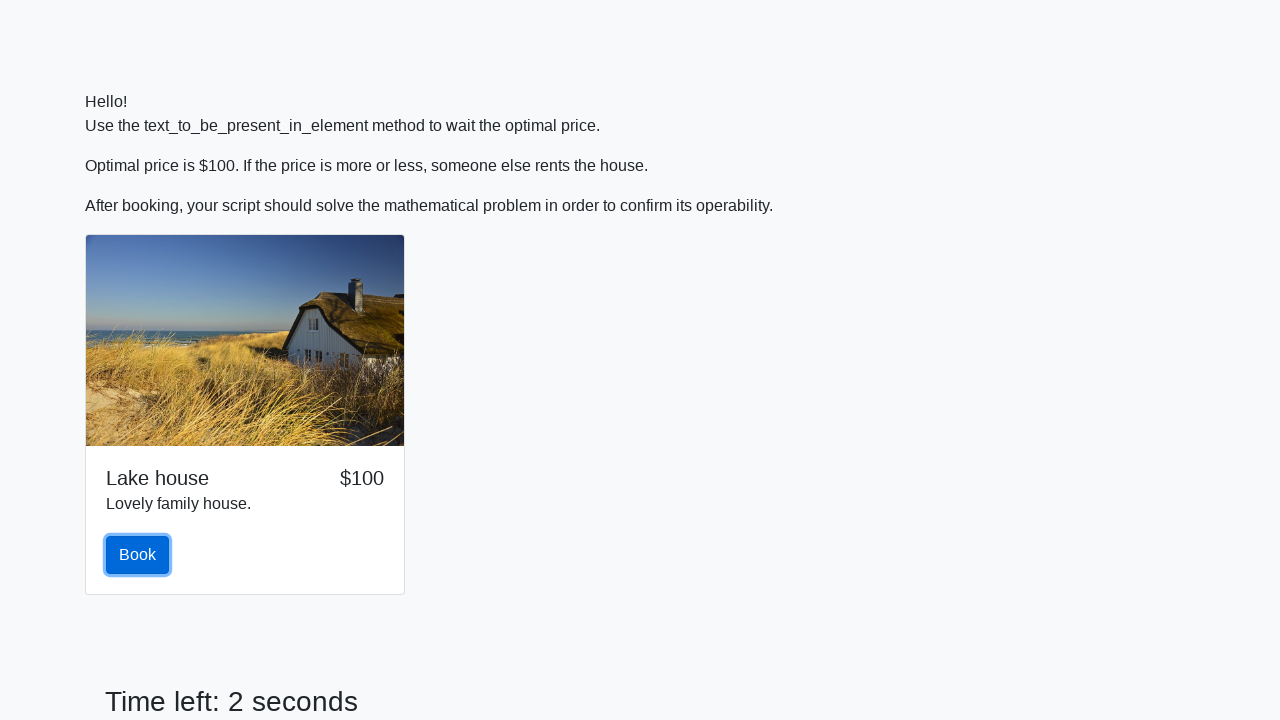

Calculated answer: 2.3543471099198863
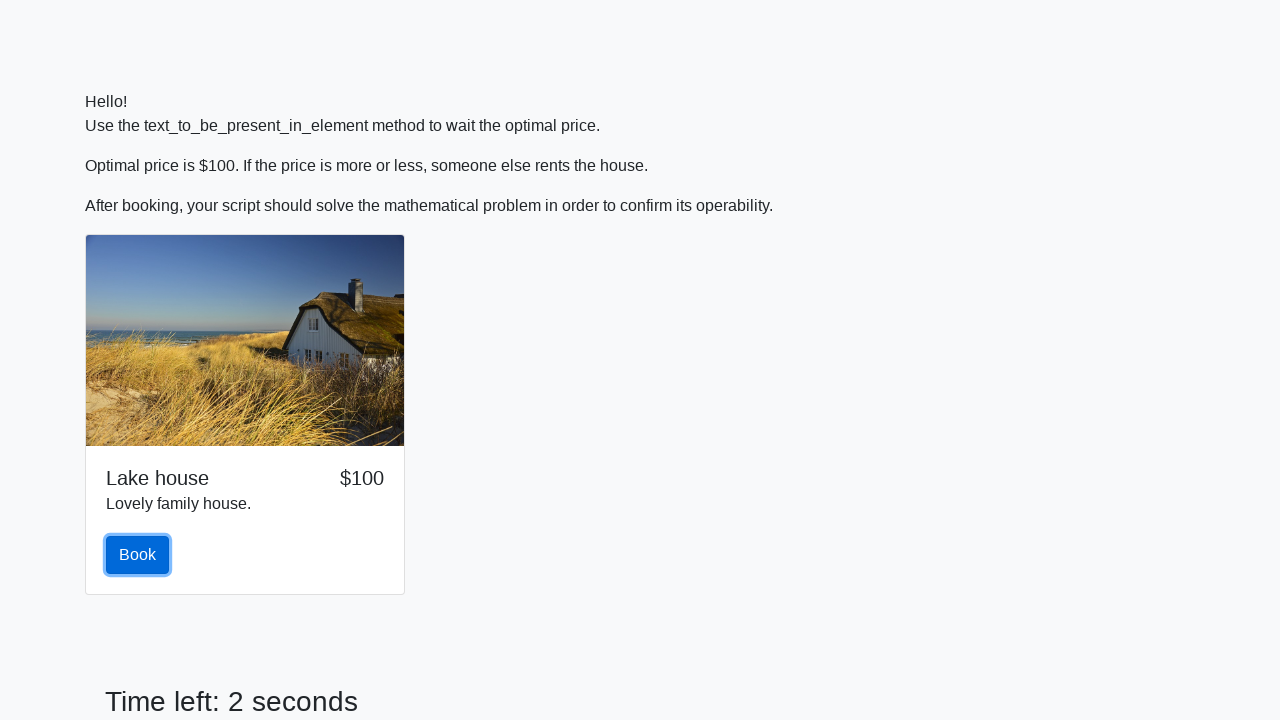

Entered calculated answer in form field on #answer
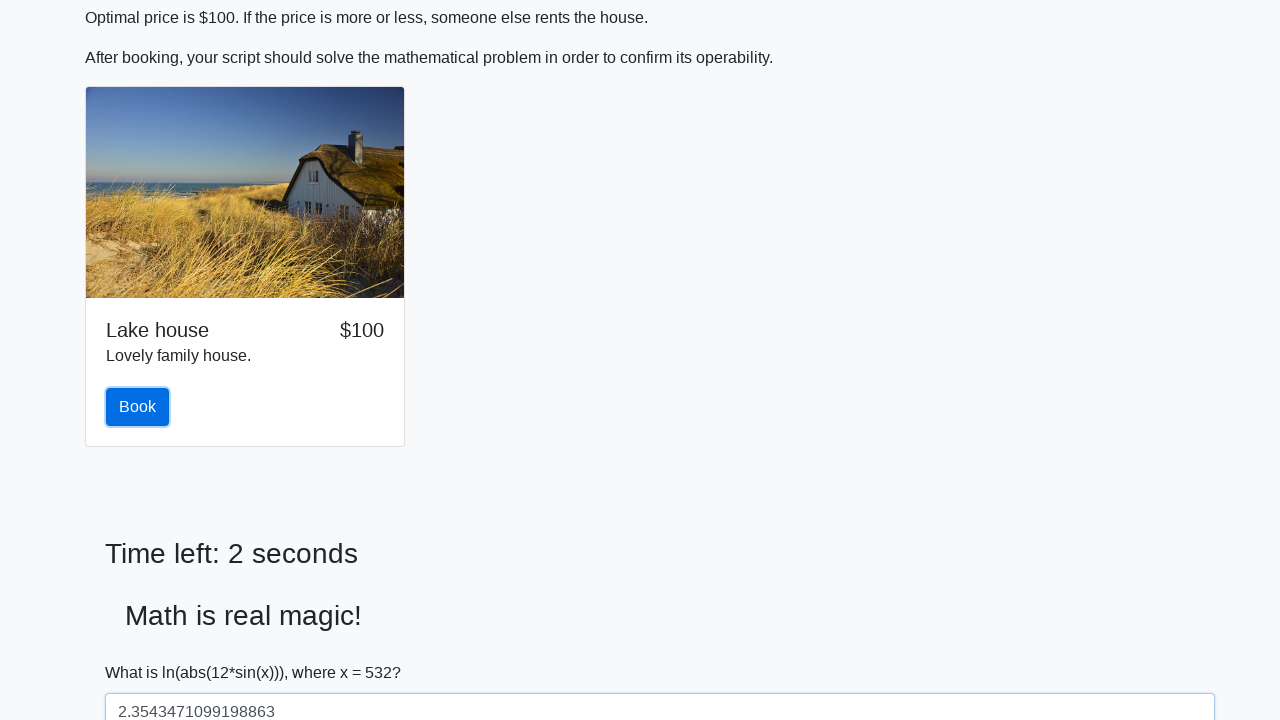

Solve button became visible
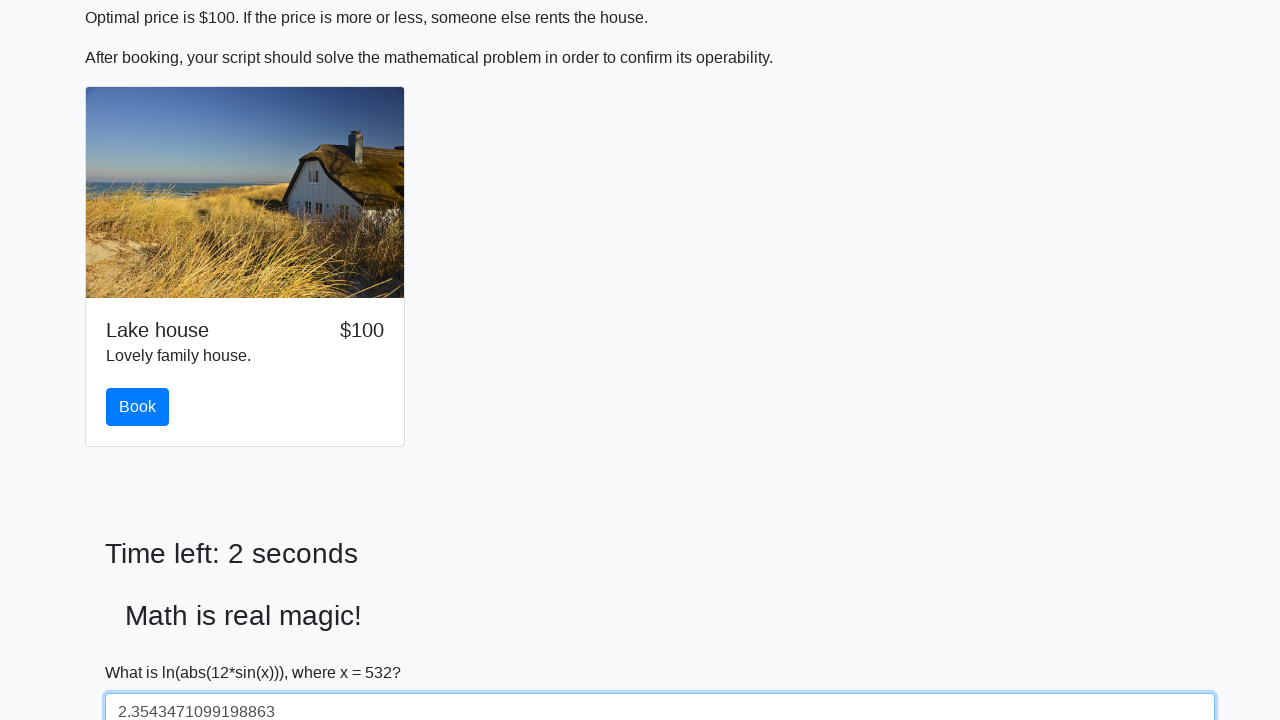

Clicked the solve button to submit form at (143, 651) on #solve
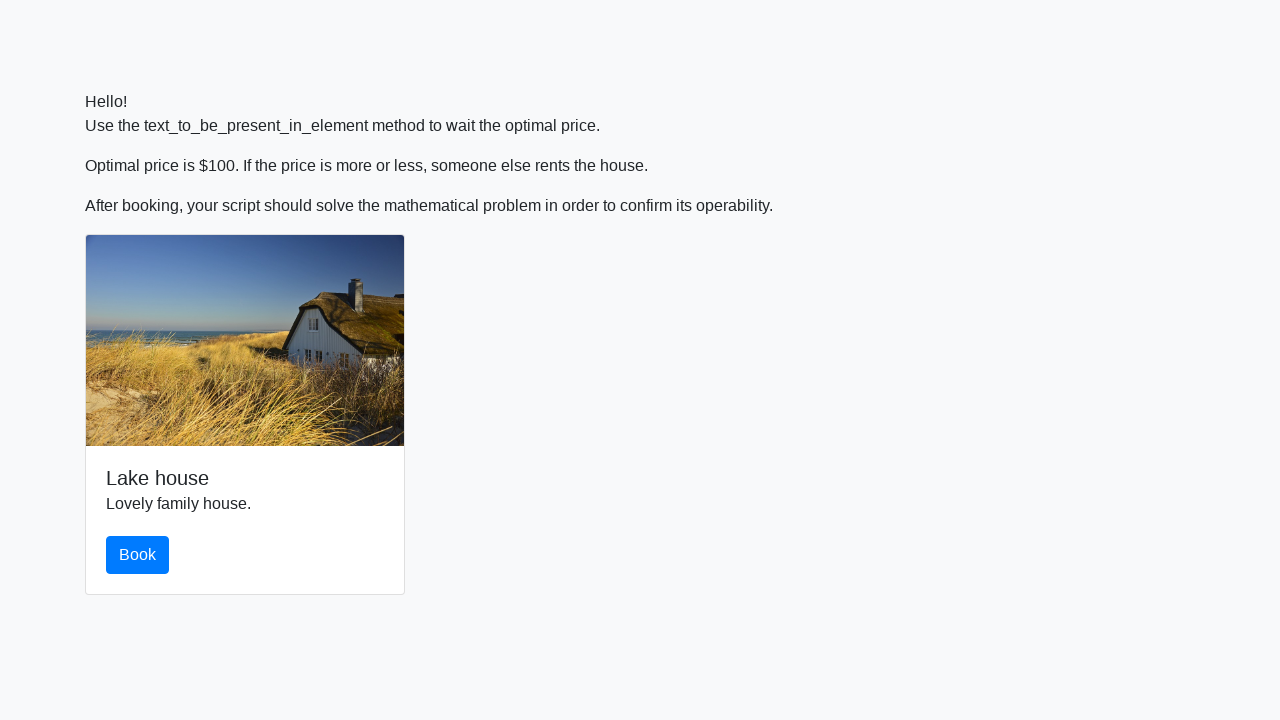

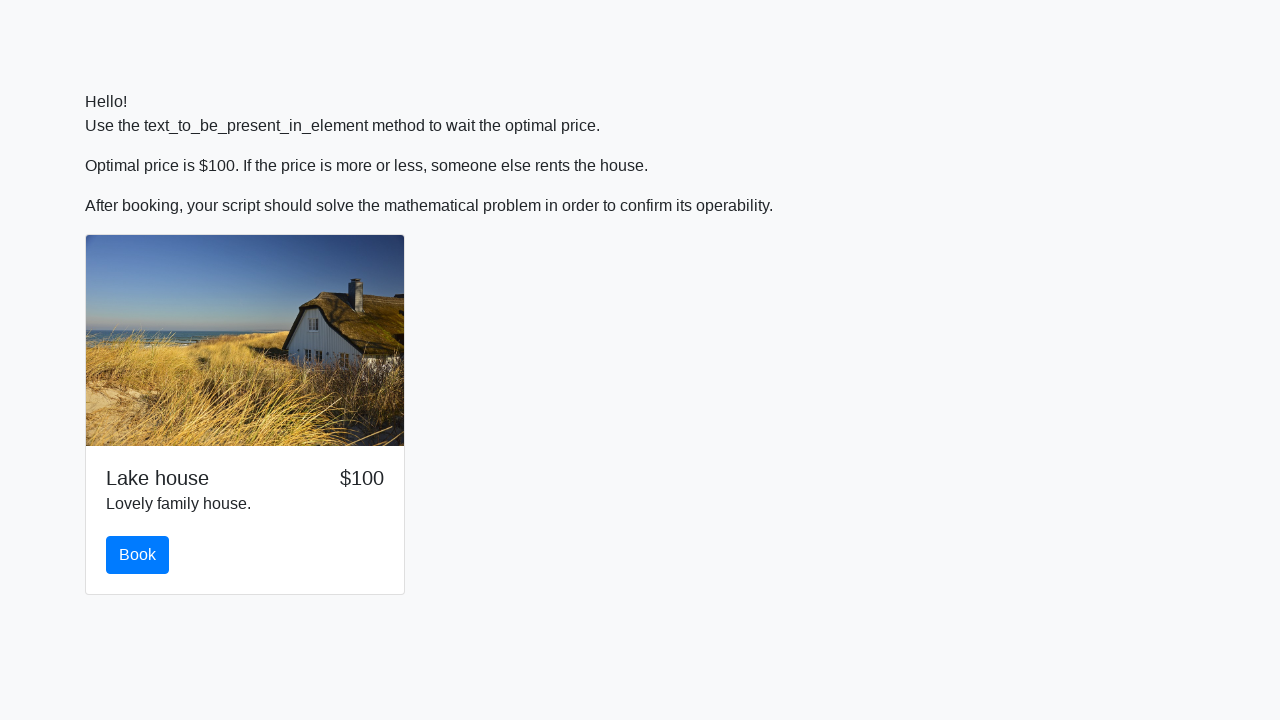